Tests adding a product to cart on BStackDemo by filtering by Samsung brand, clicking add to cart, and verifying the product appears in the cart

Starting URL: https://www.bstackdemo.com

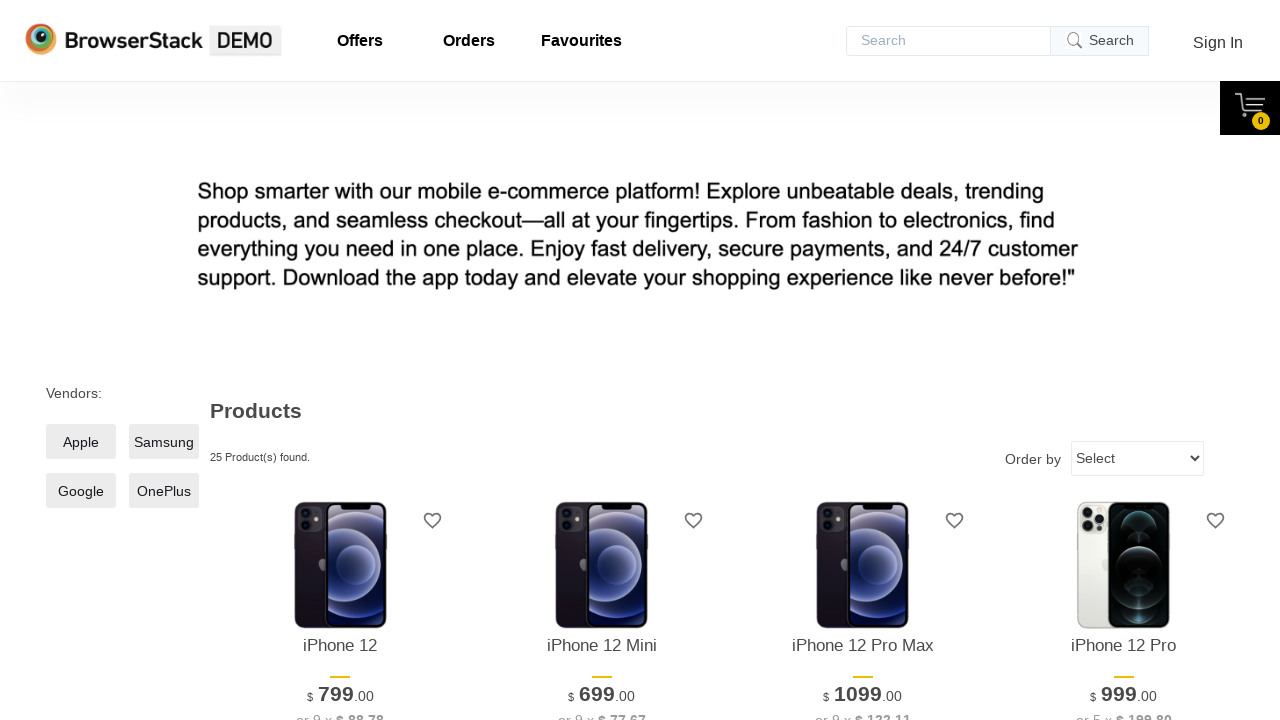

Set viewport size to 1280x1024
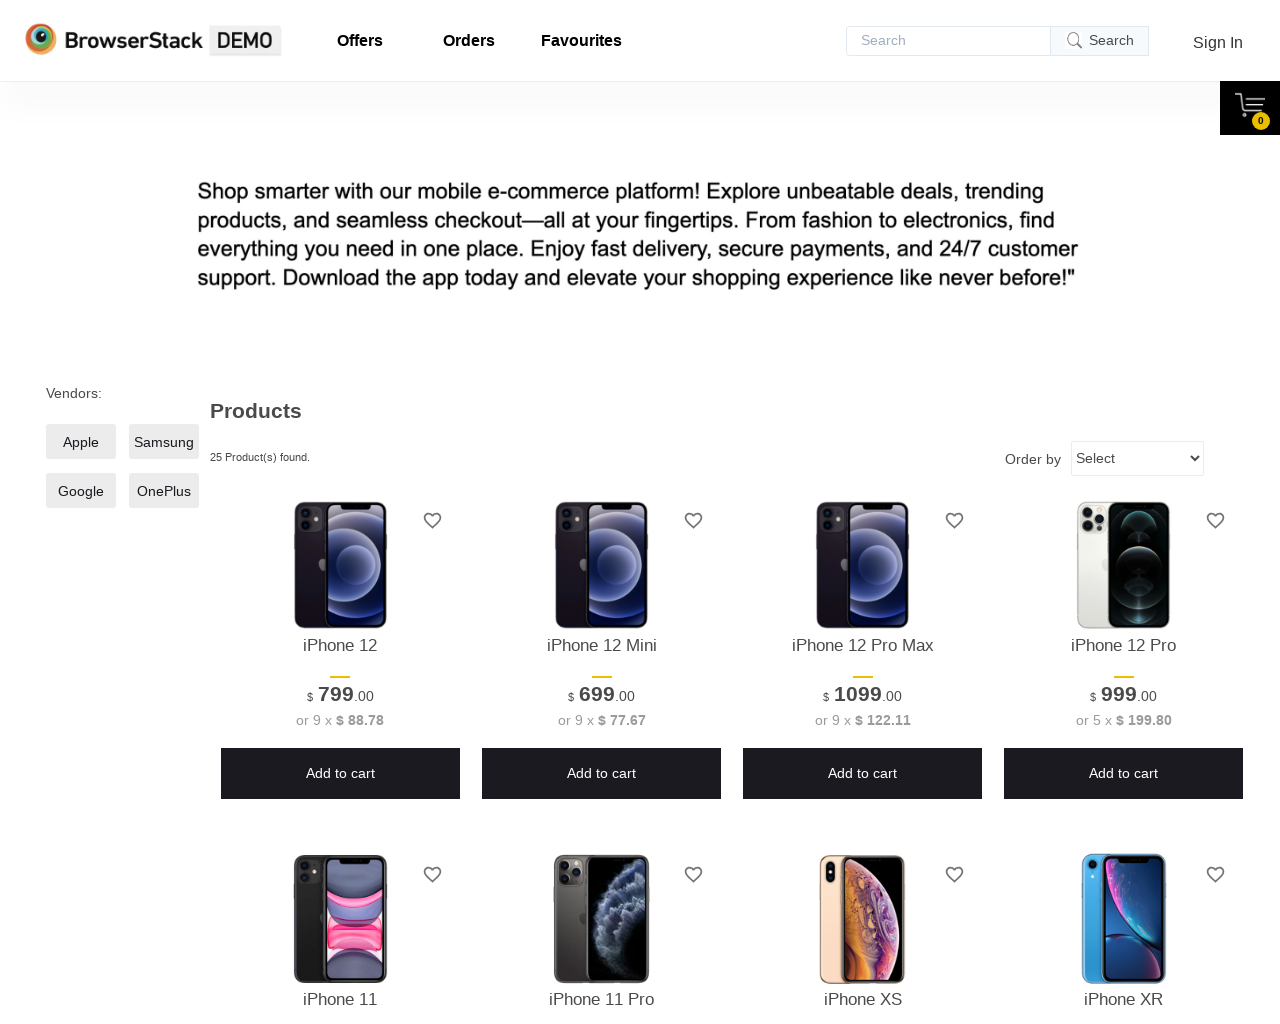

Page title loaded and contains 'StackDemo'
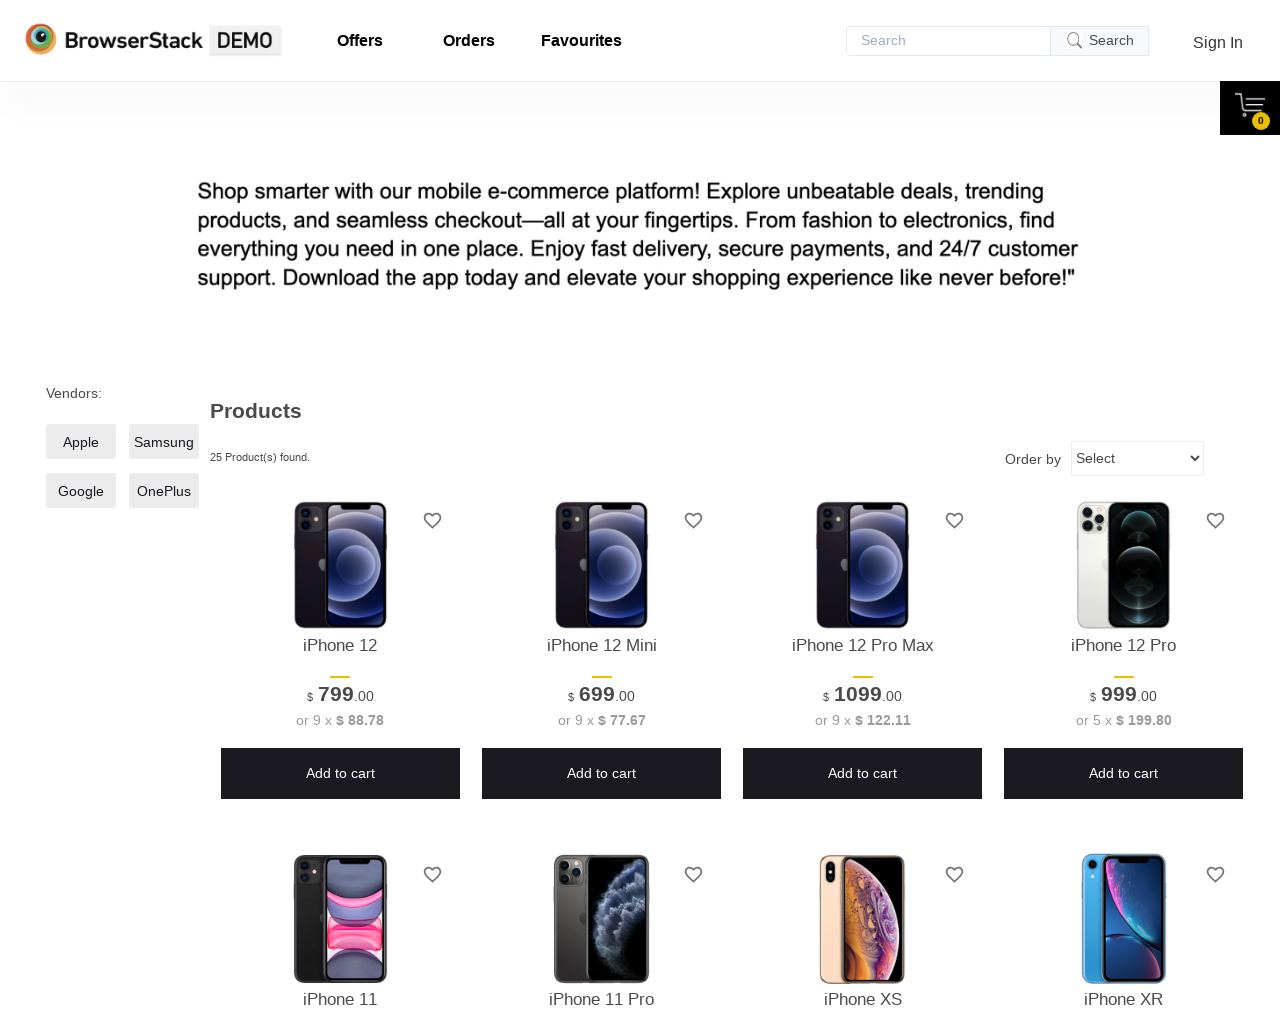

Samsung filter checkbox selector is visible
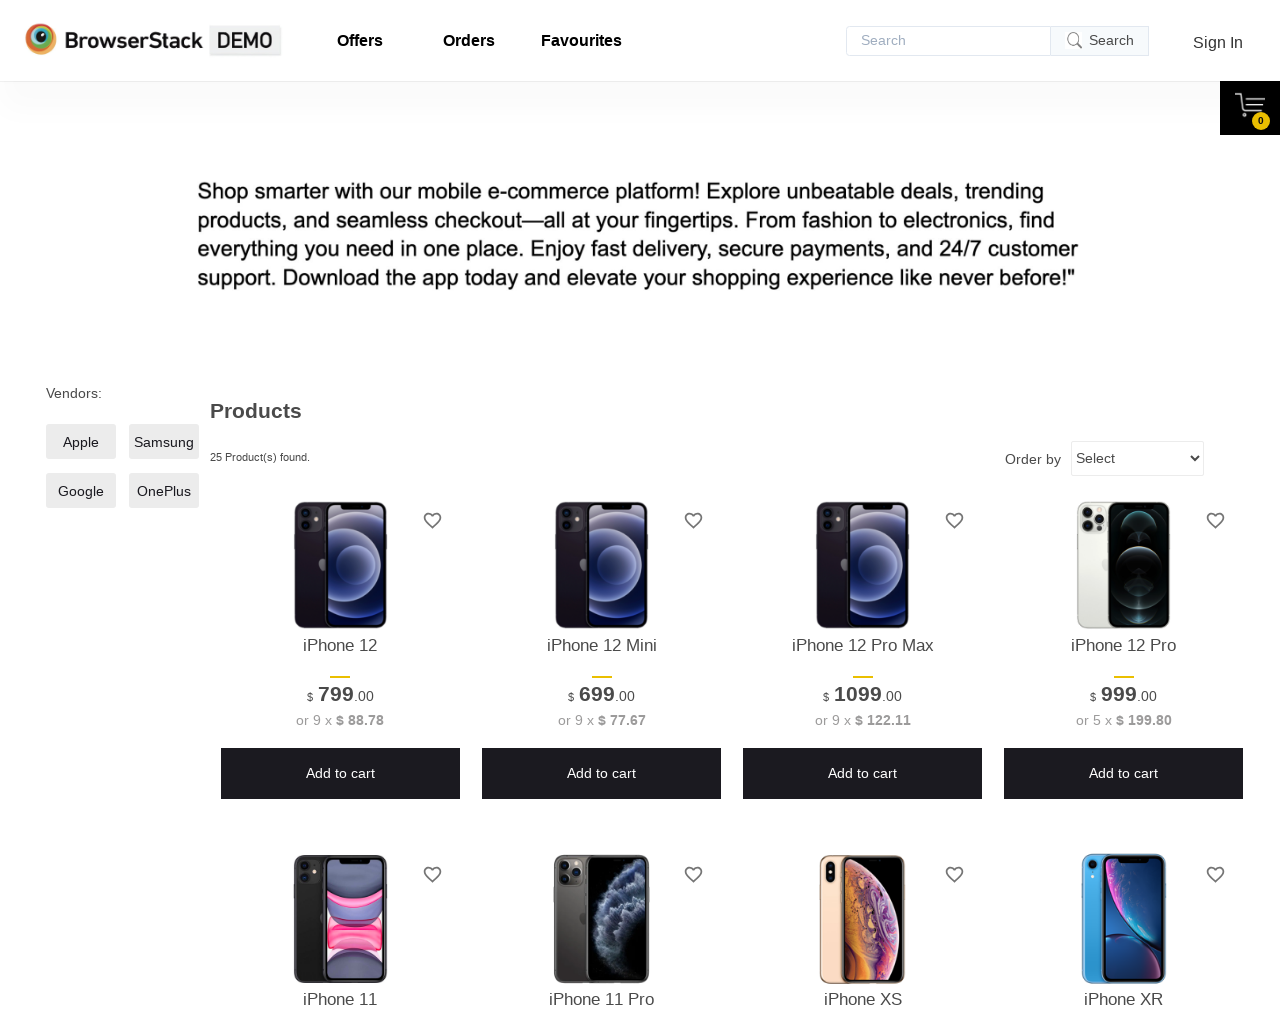

Clicked Samsung brand filter checkbox at (164, 442) on xpath=//*[@id='__next']/div/div/main/div[1]/div[2]/label/span
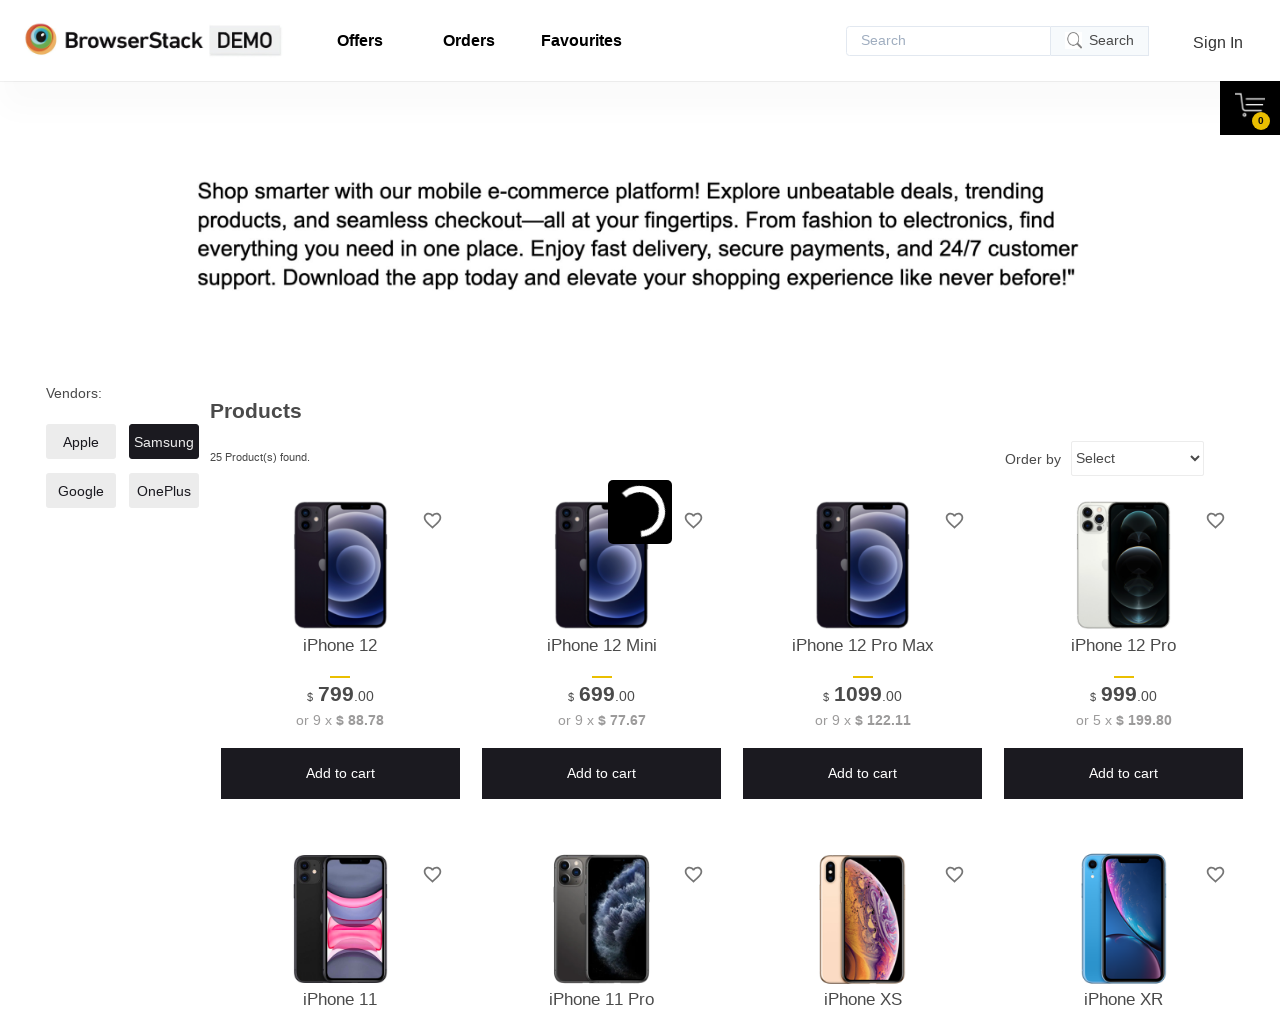

Samsung product displayed on screen
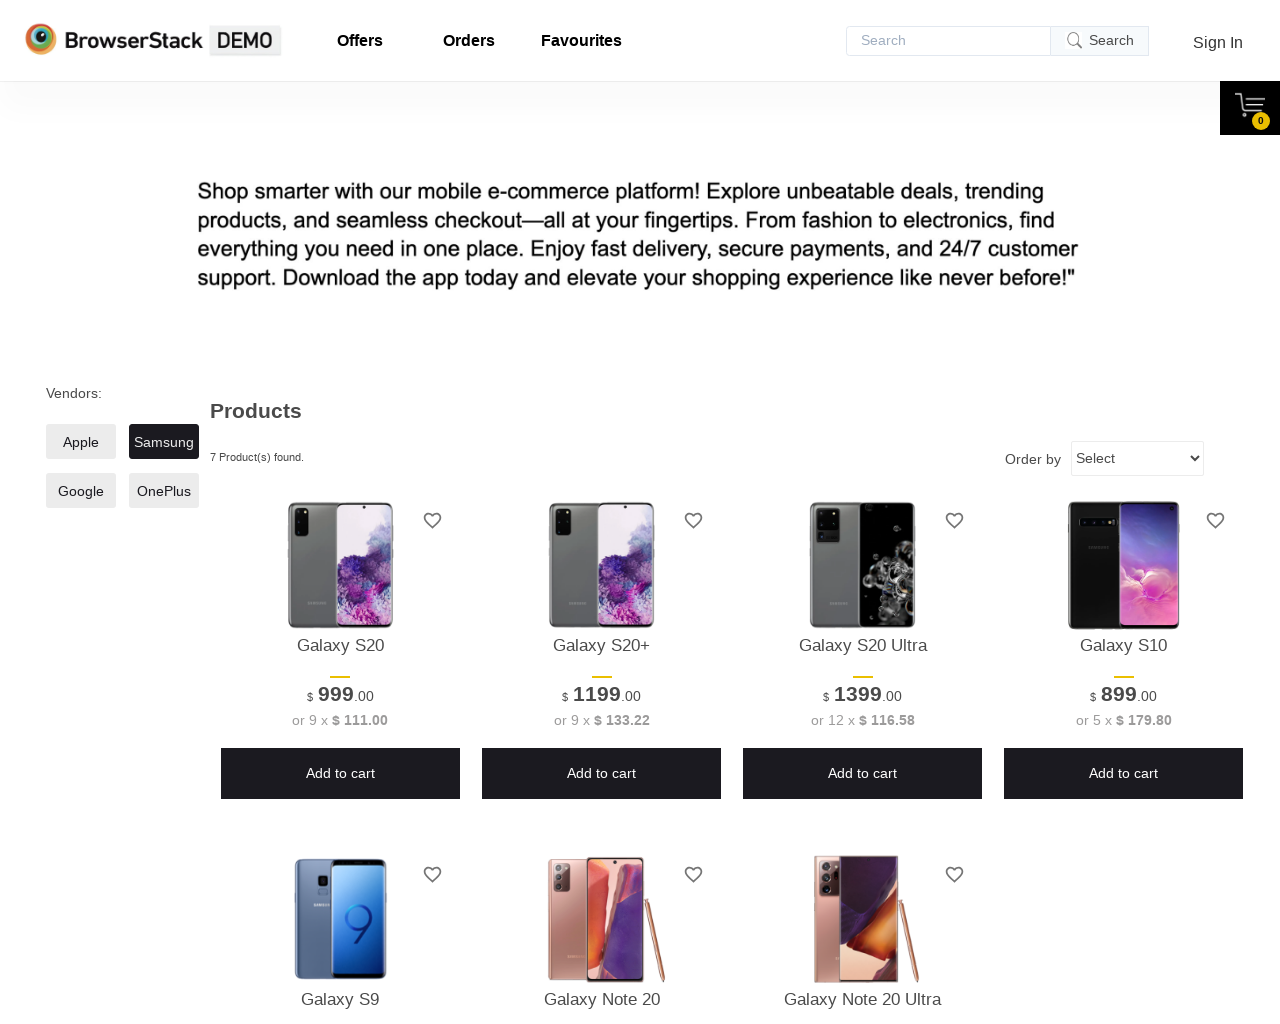

Retrieved product text from screen: 'Galaxy S20'
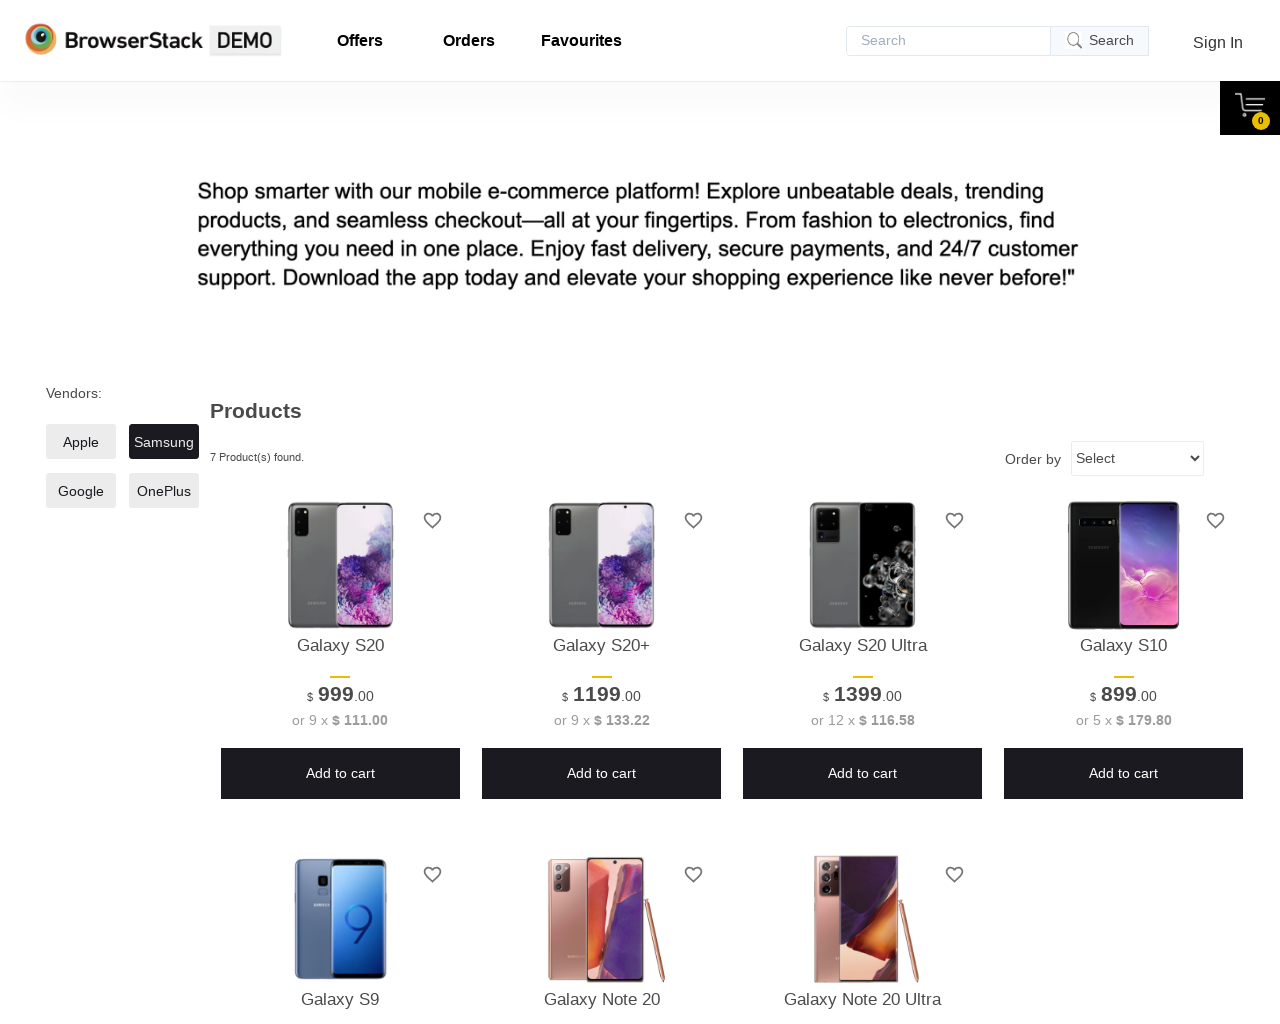

Add to cart button is visible
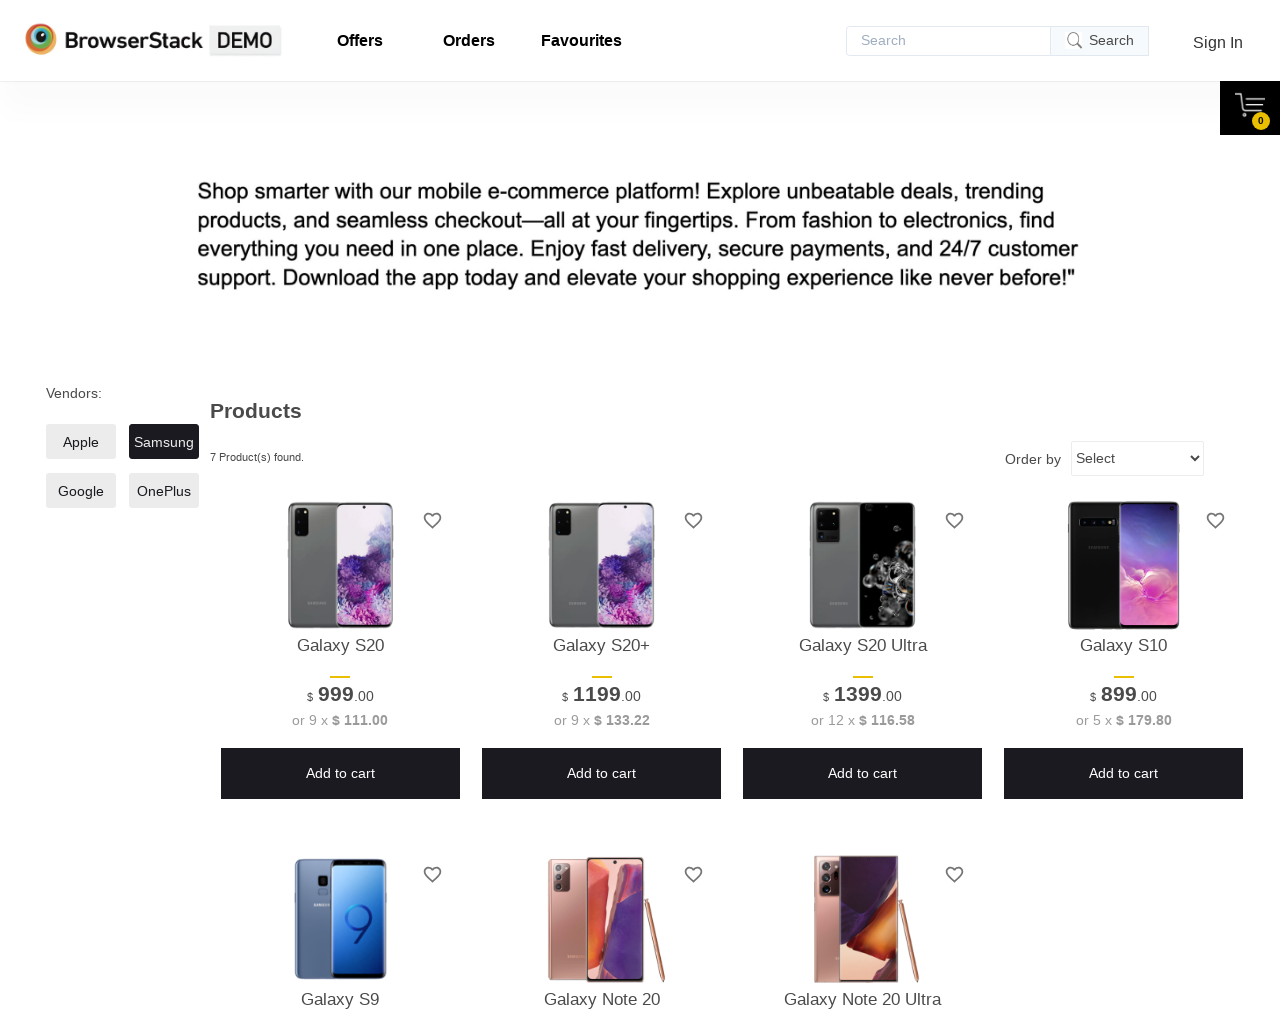

Clicked add to cart button for Samsung product at (340, 774) on xpath=//*[@id='10']/div[4]
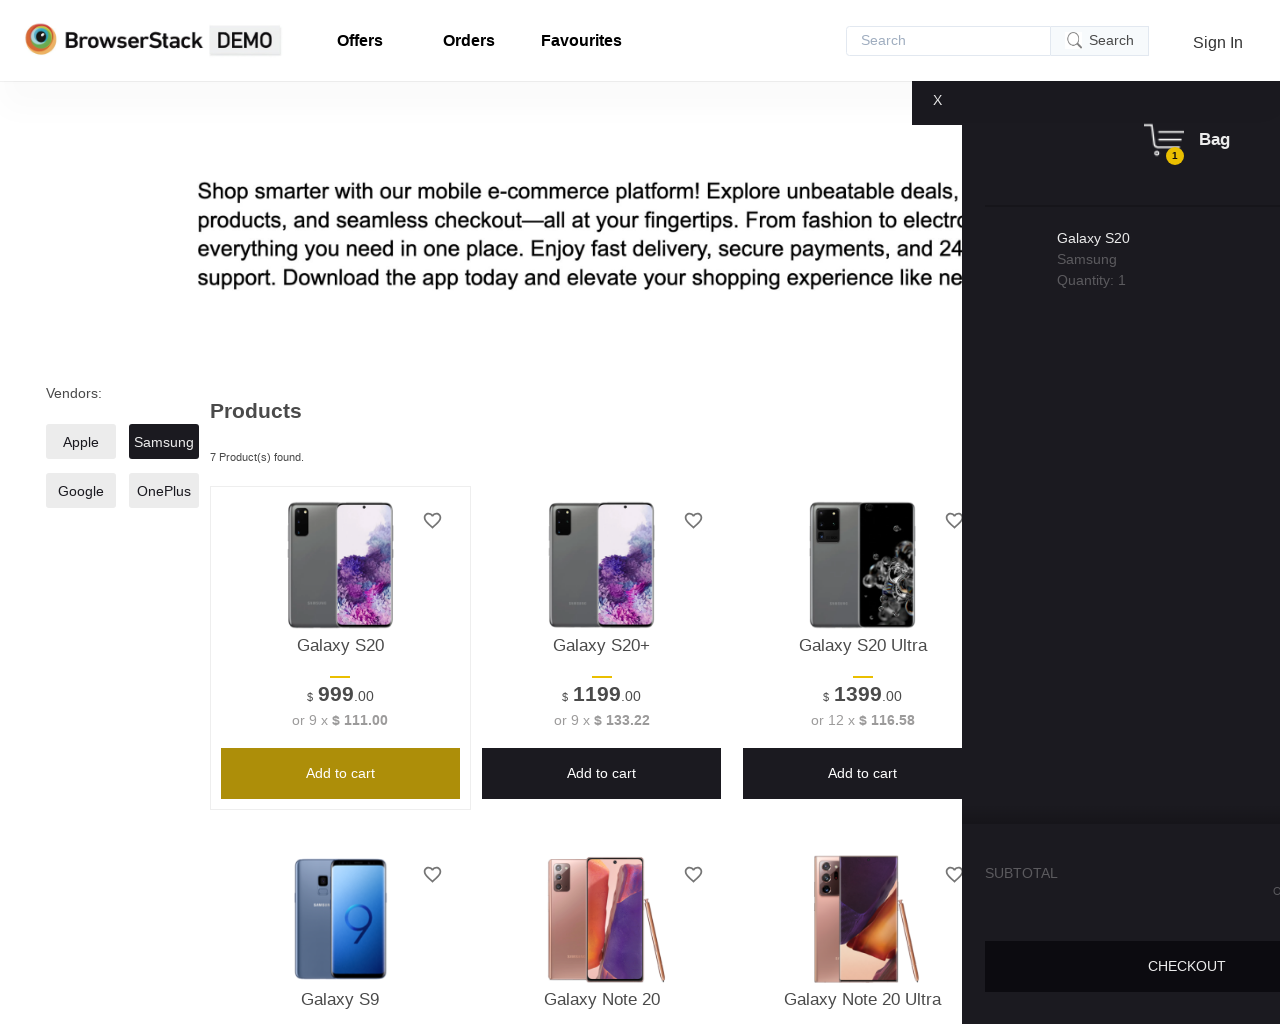

Cart opened and content is visible
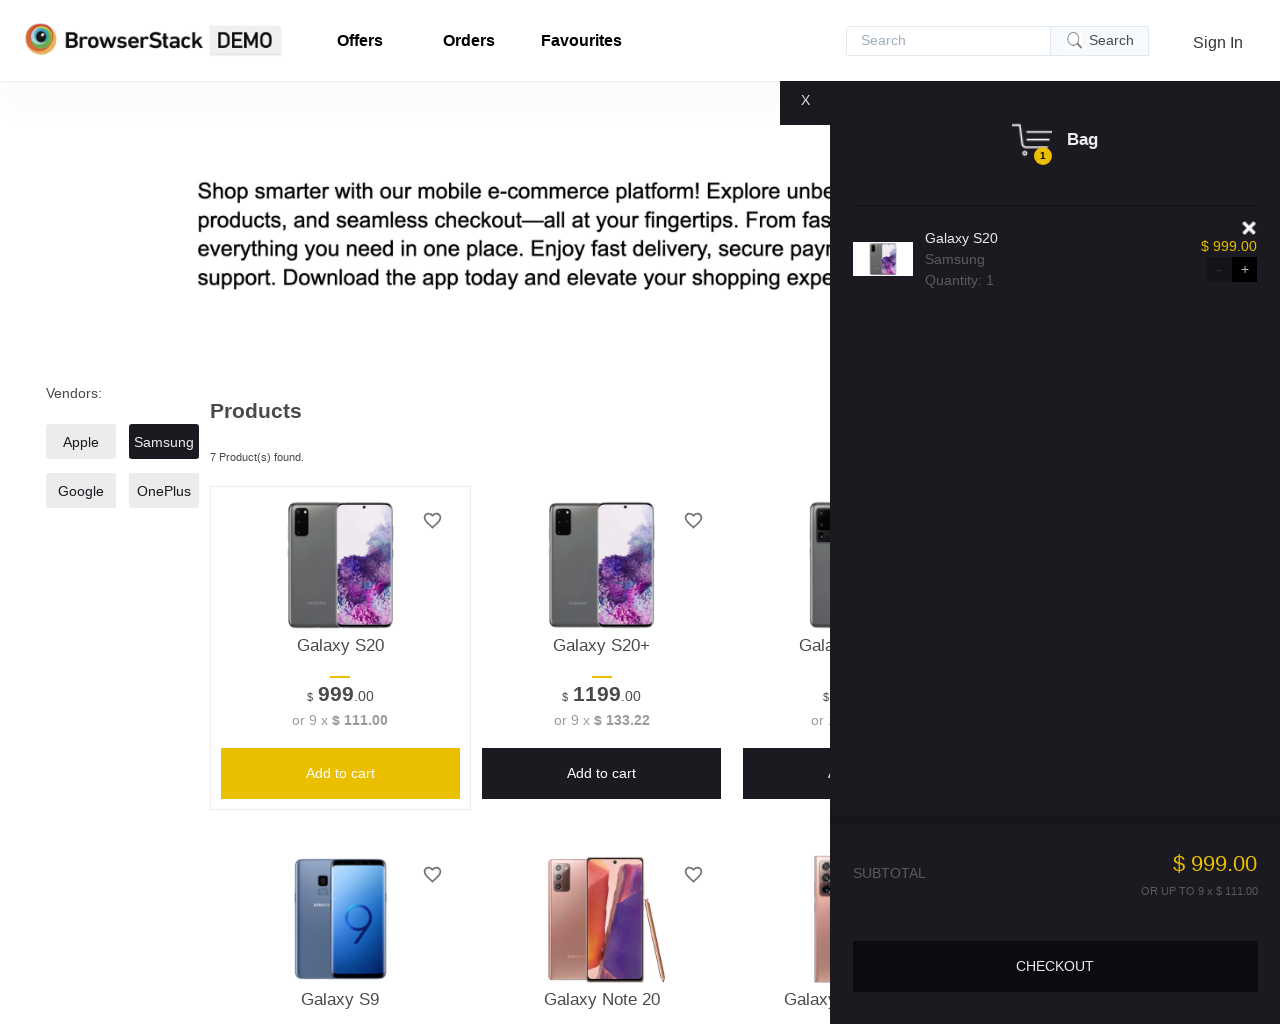

Retrieved product text from cart: 'Galaxy S20'
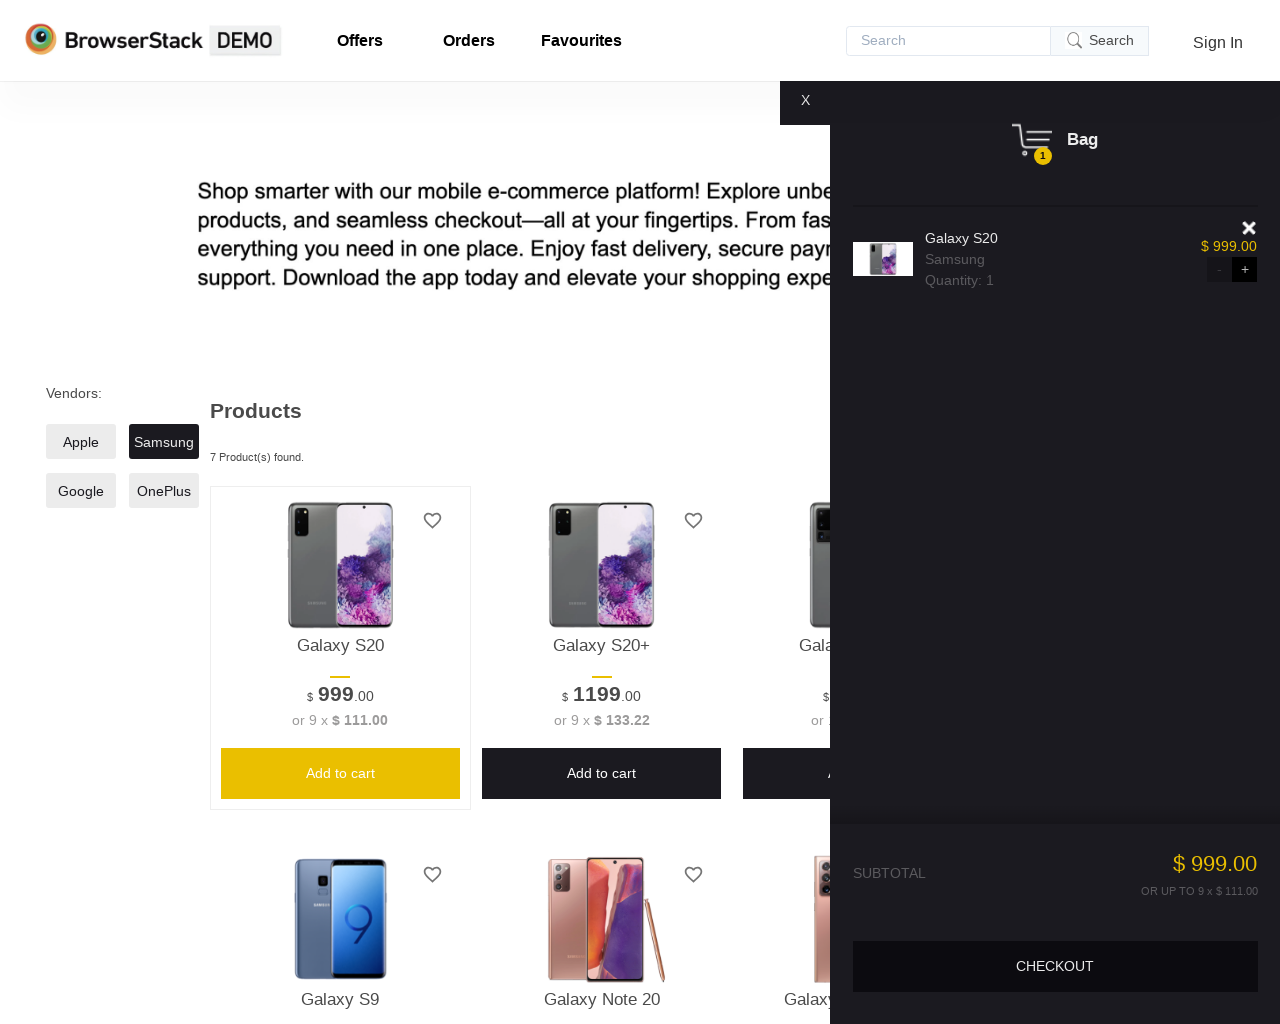

Product names verified to match between screen and cart
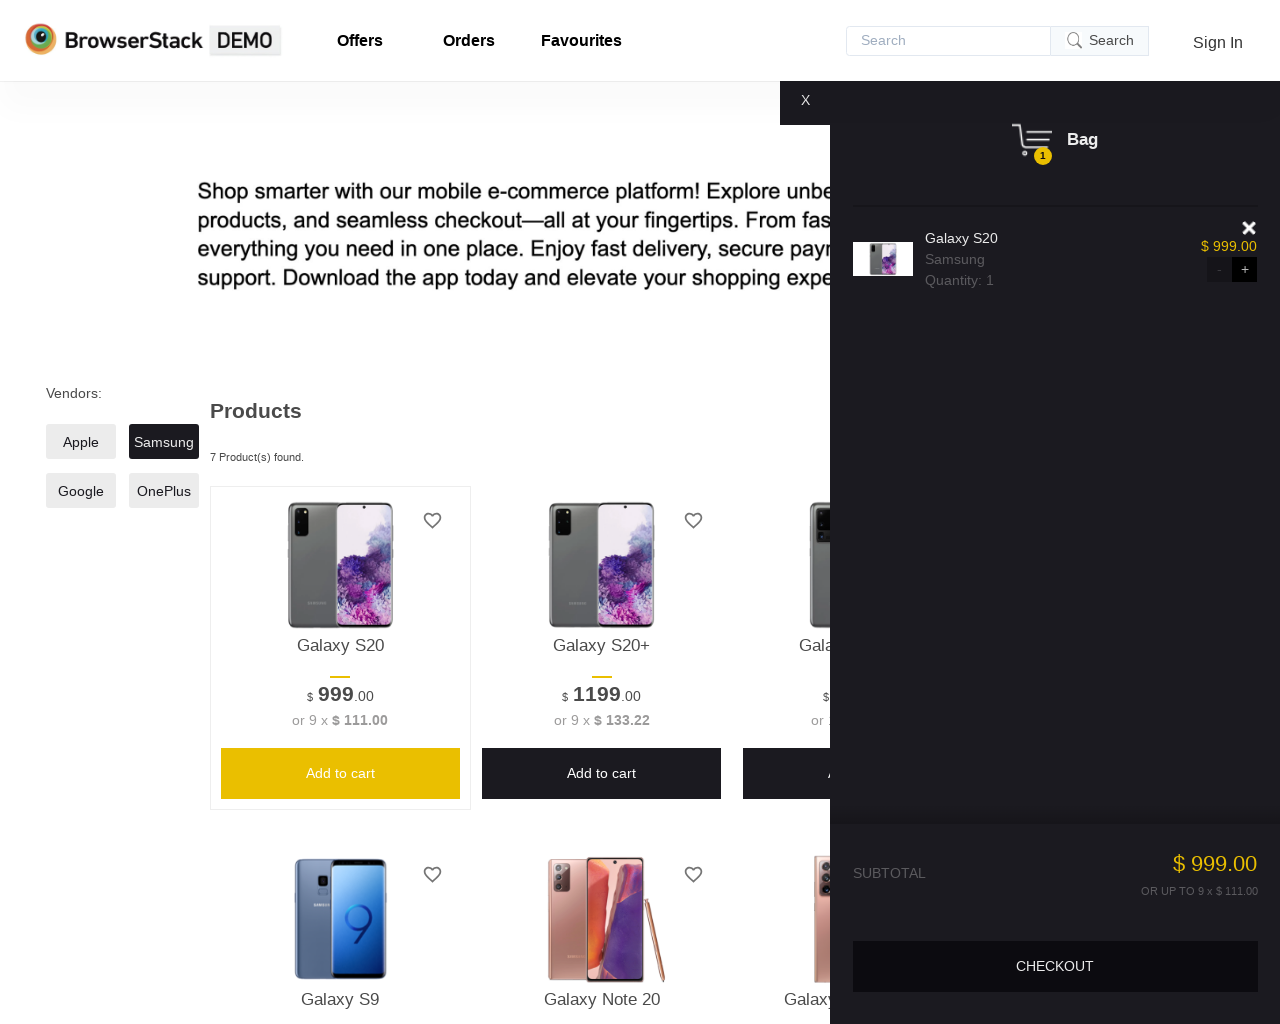

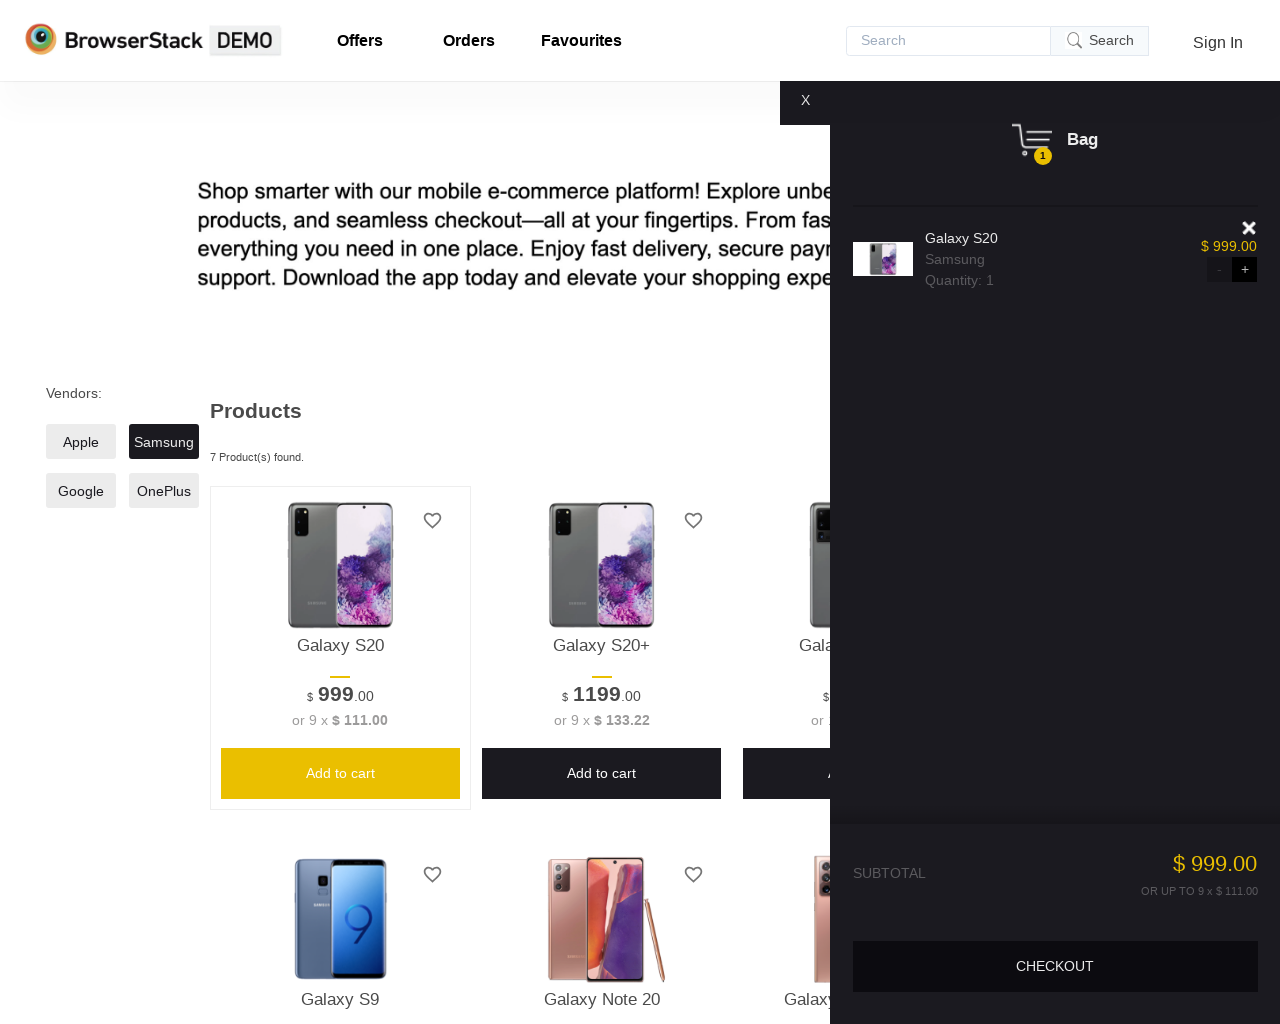